Tests dropdown selection functionality by selecting options by visible text and by index, verifying the selections are applied correctly

Starting URL: https://the-internet.herokuapp.com/dropdown

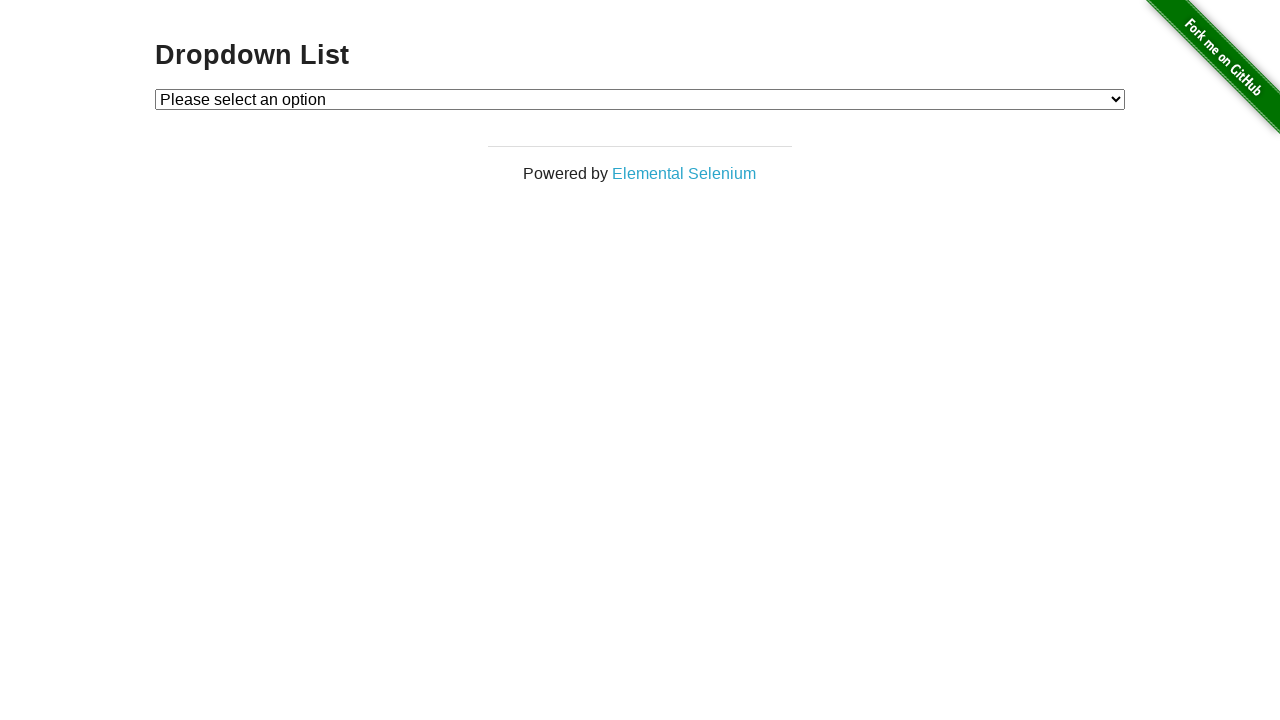

Navigated to dropdown test page
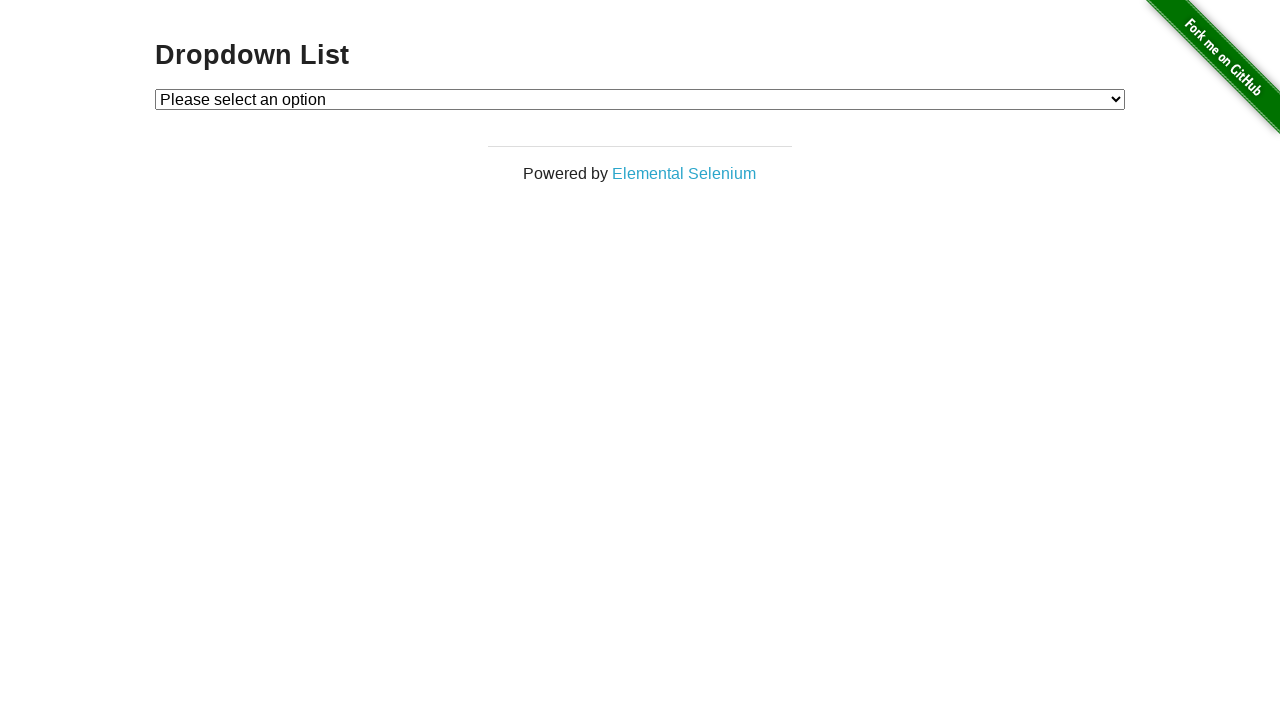

Selected 'Option 1' from dropdown by visible text on #dropdown
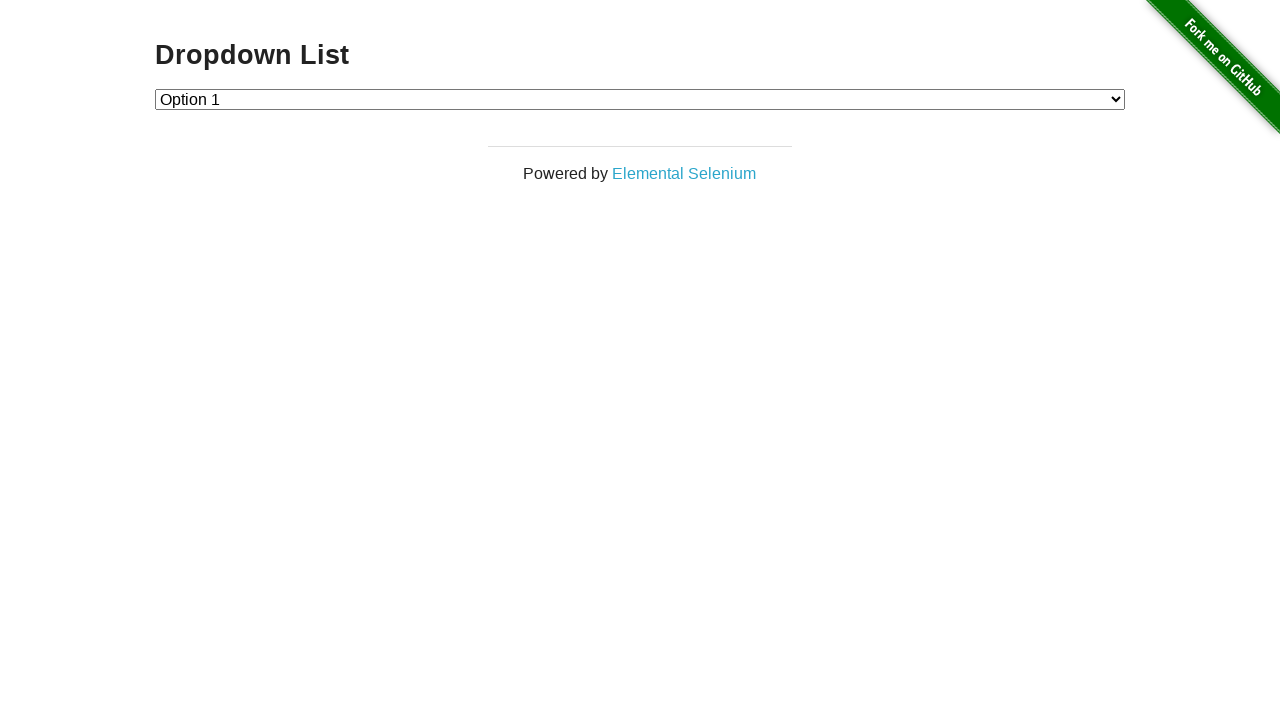

Verified that Option 1 is selected (value = '1')
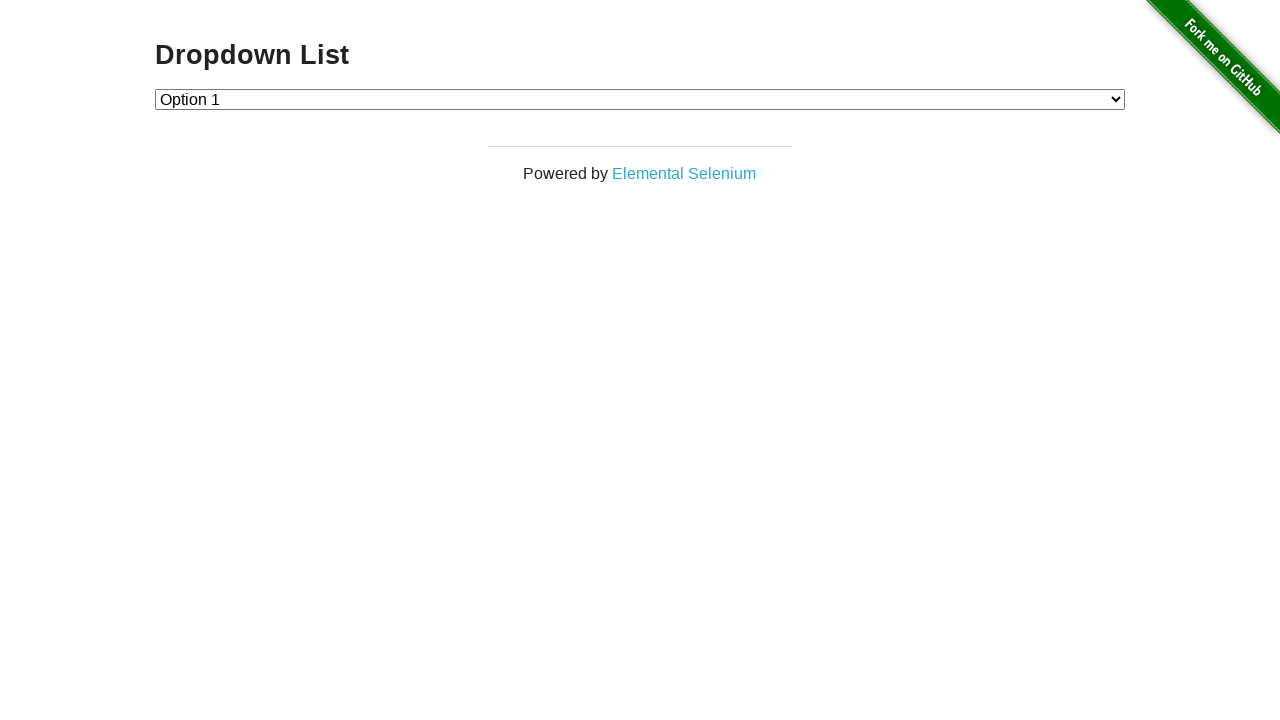

Selected 'Option 2' from dropdown by index 2 on #dropdown
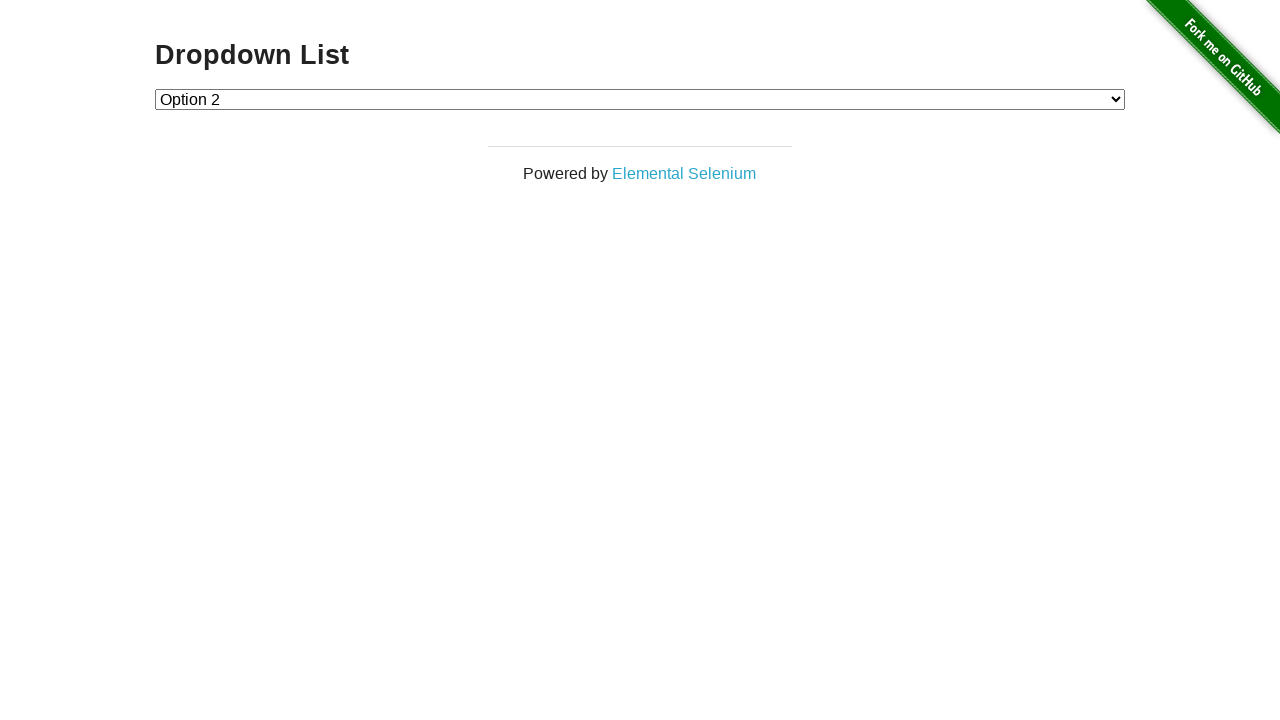

Verified that Option 2 is selected (value = '2')
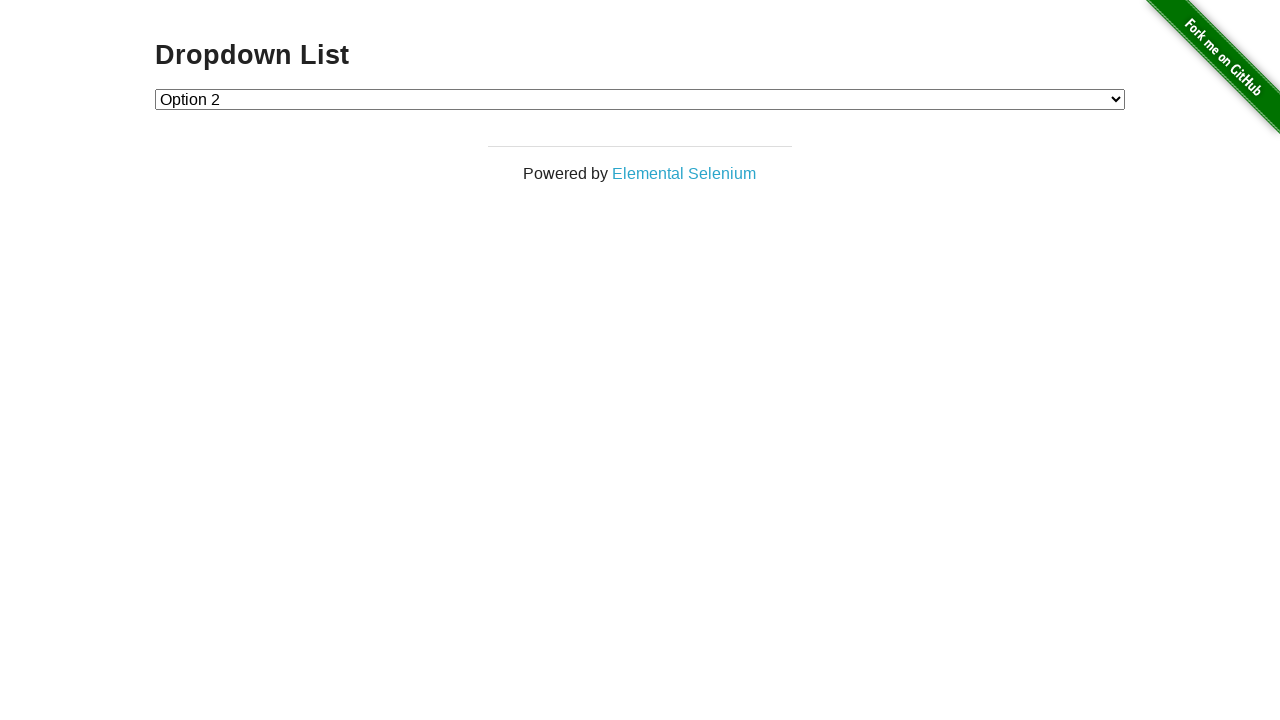

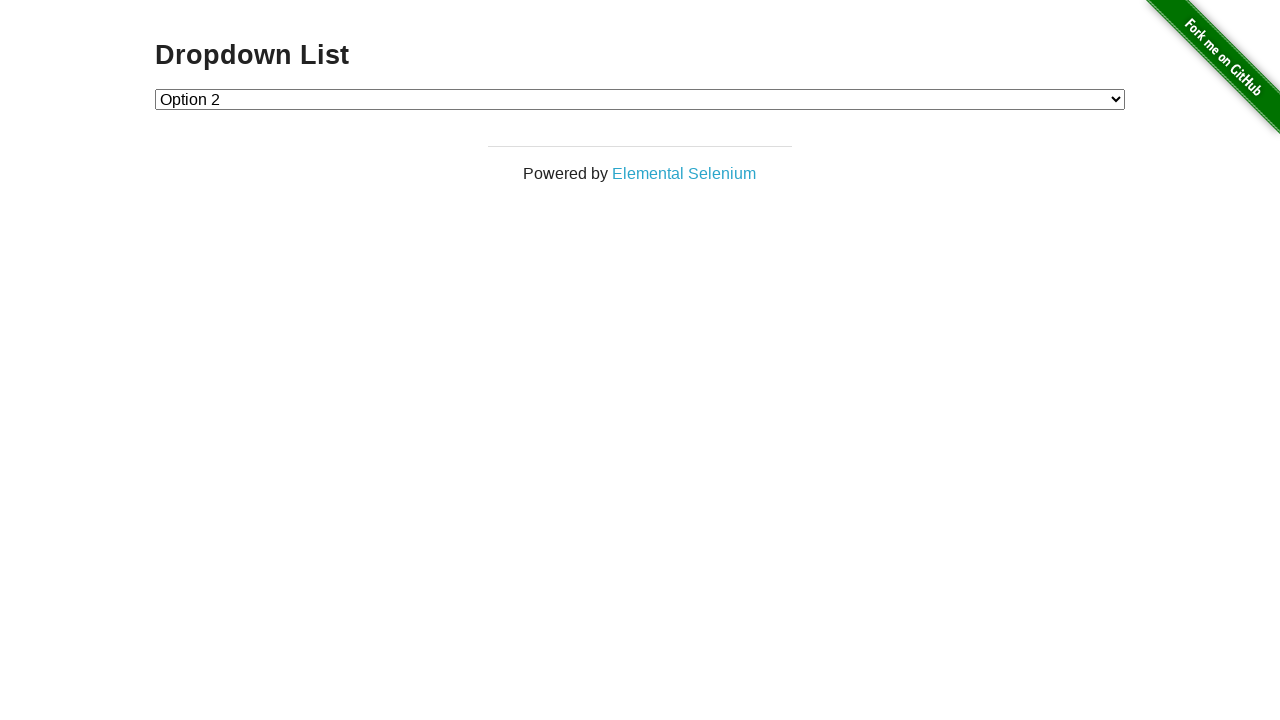